Tests form submission functionality by filling in first name, last name, and email fields, then submitting the form using keyboard navigation.

Starting URL: http://secure-retreat-92358.herokuapp.com

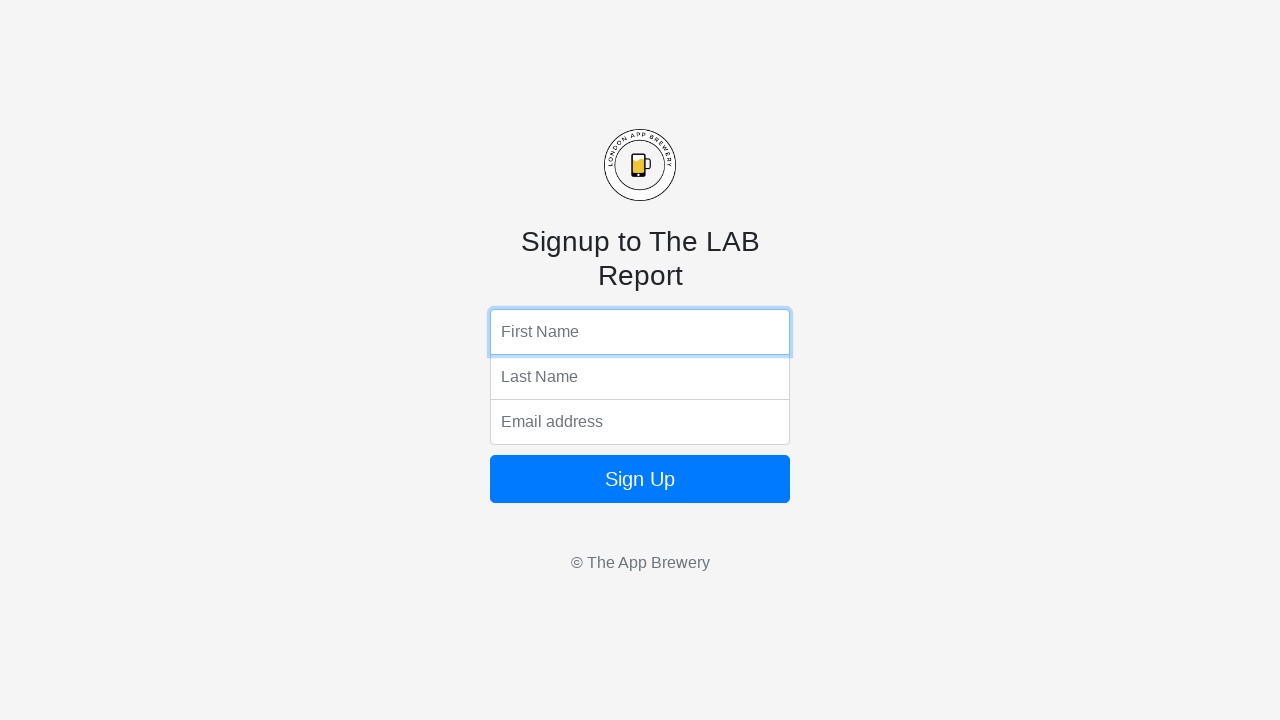

Filled first name field with 'Alpha' on input[name='fName']
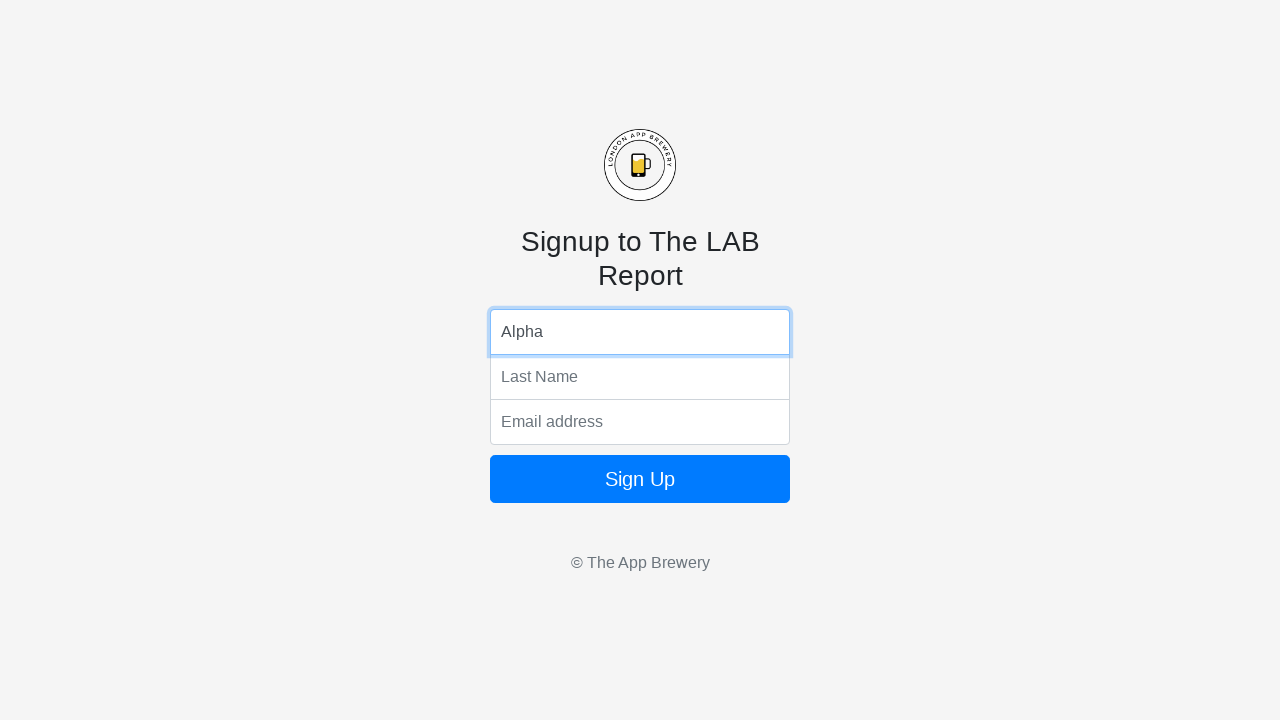

Filled last name field with 'Cherno' on input[name='lName']
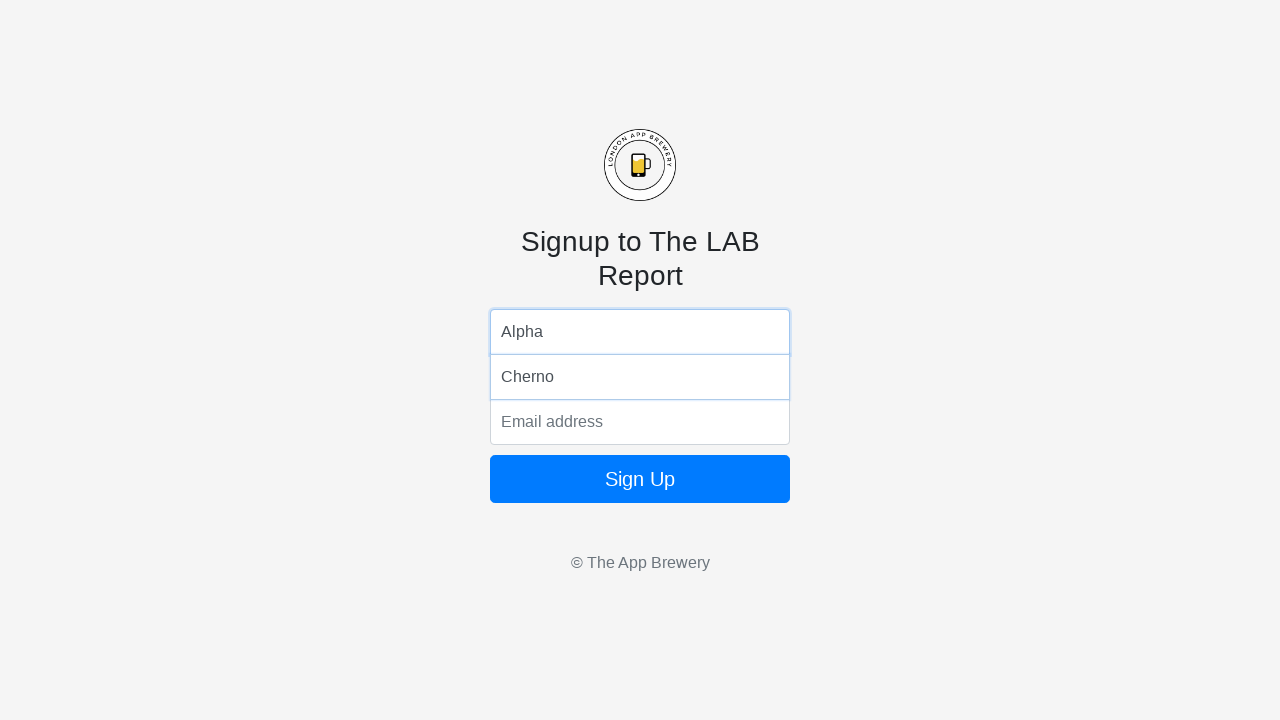

Filled email field with 'alphacherno15@gmail.com' on input[name='email']
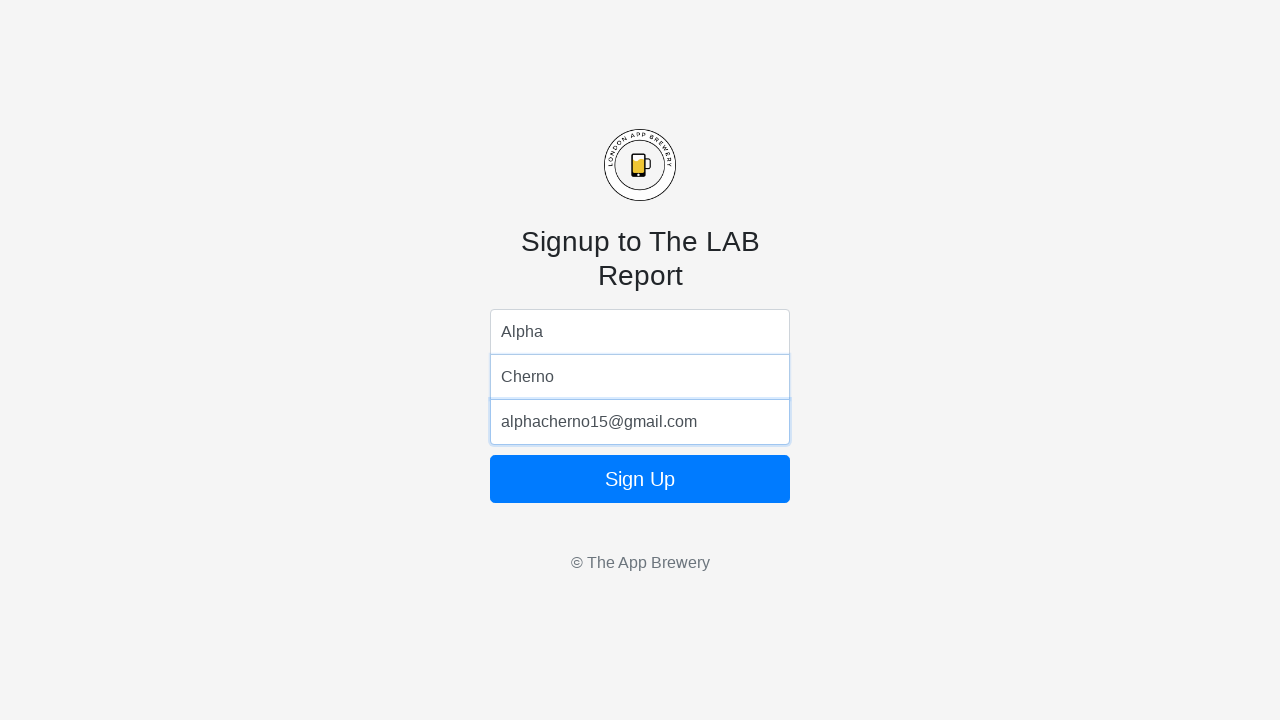

Pressed Tab to navigate away from email field on input[name='email']
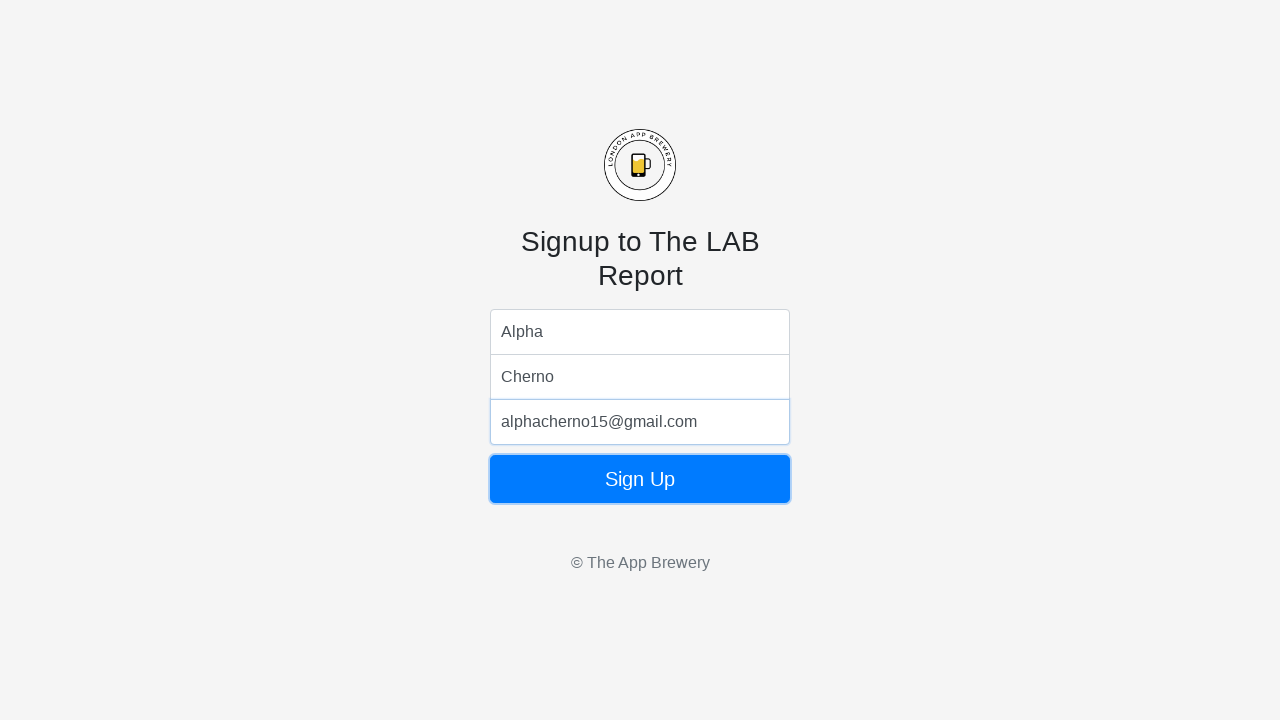

Pressed Enter to submit the form on body
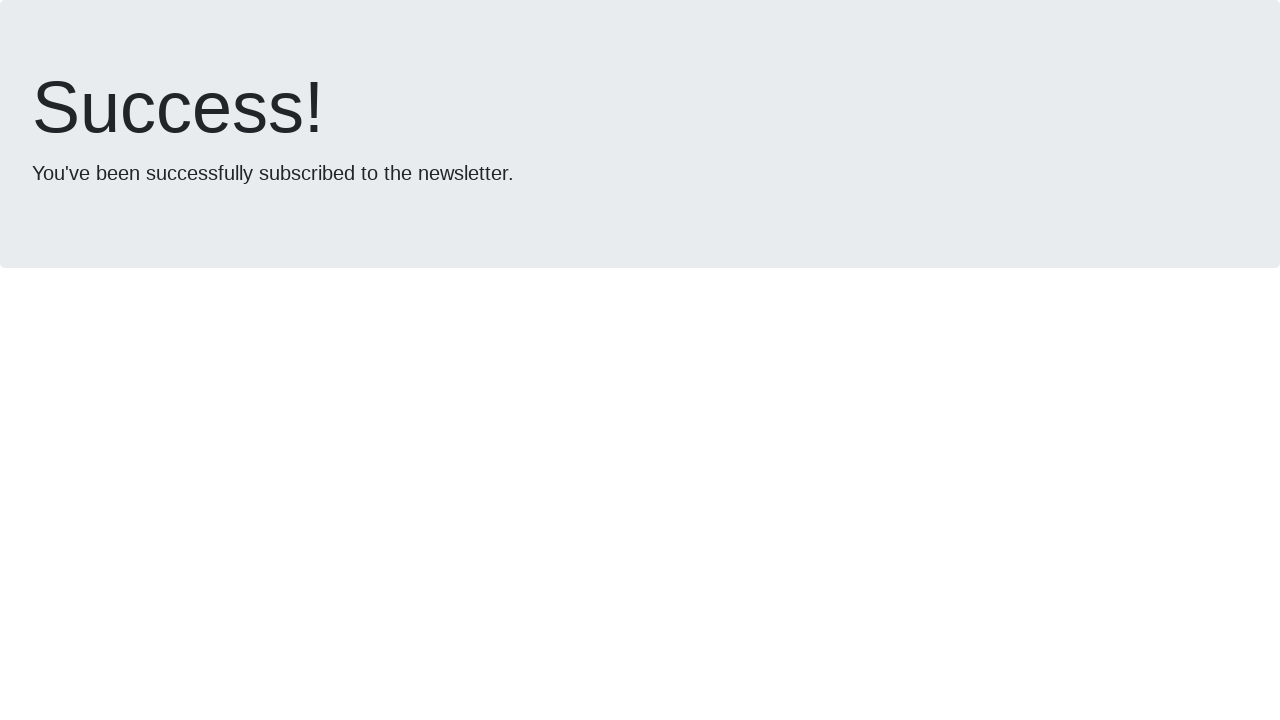

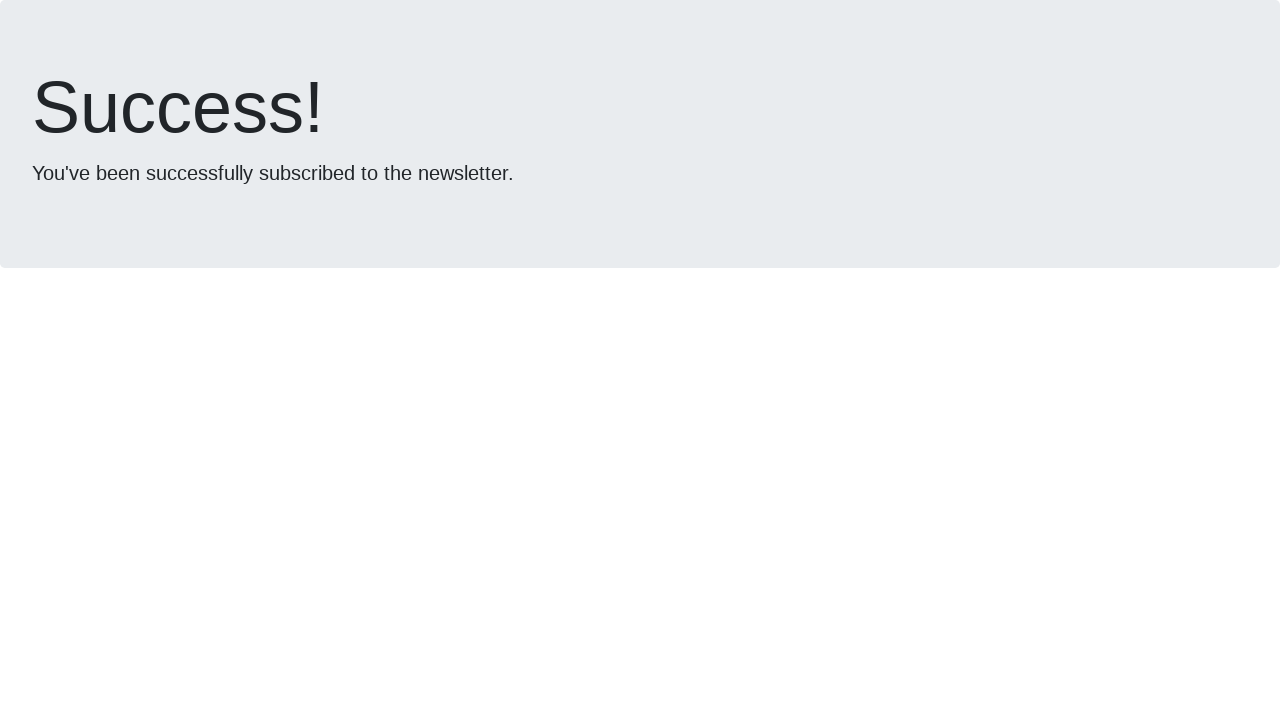